Tests the AJIO shopping website by searching for "bags", then applying filters for "Men" category and "Men - Fashion Bags" subcategory, and verifying that product results are displayed.

Starting URL: https://www.ajio.com

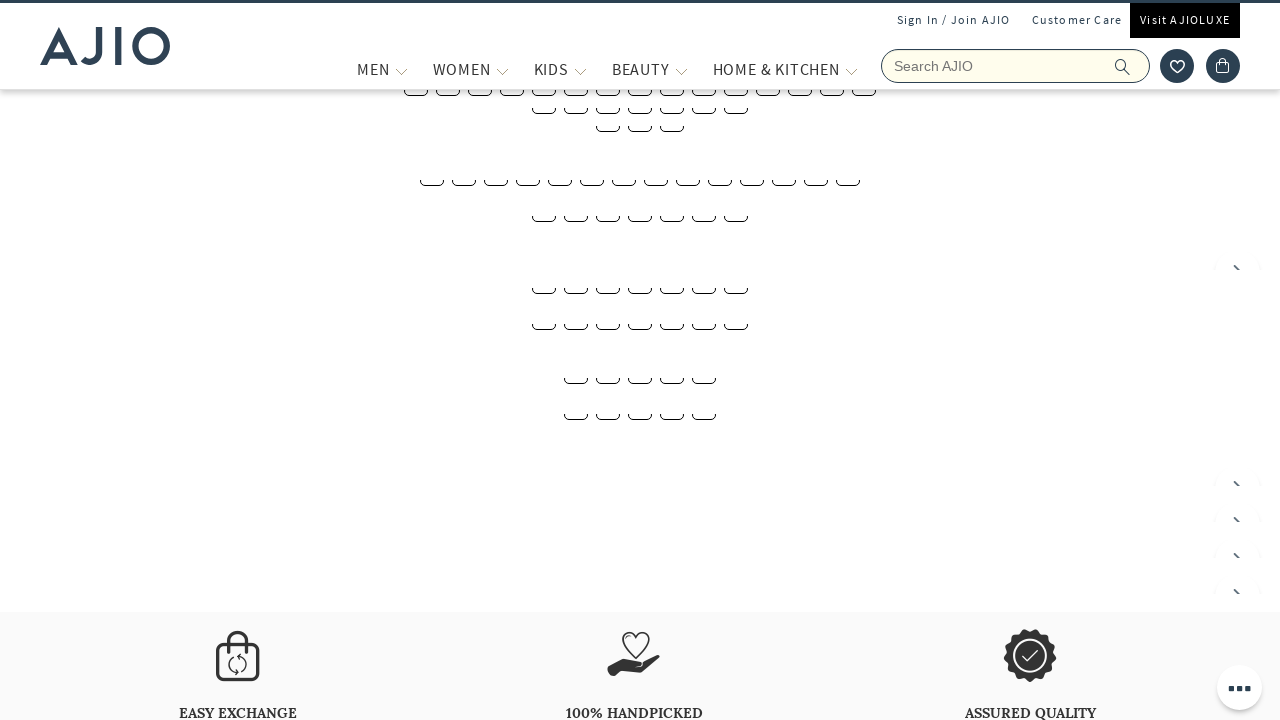

Filled search field with 'bags' on input[name='searchVal']
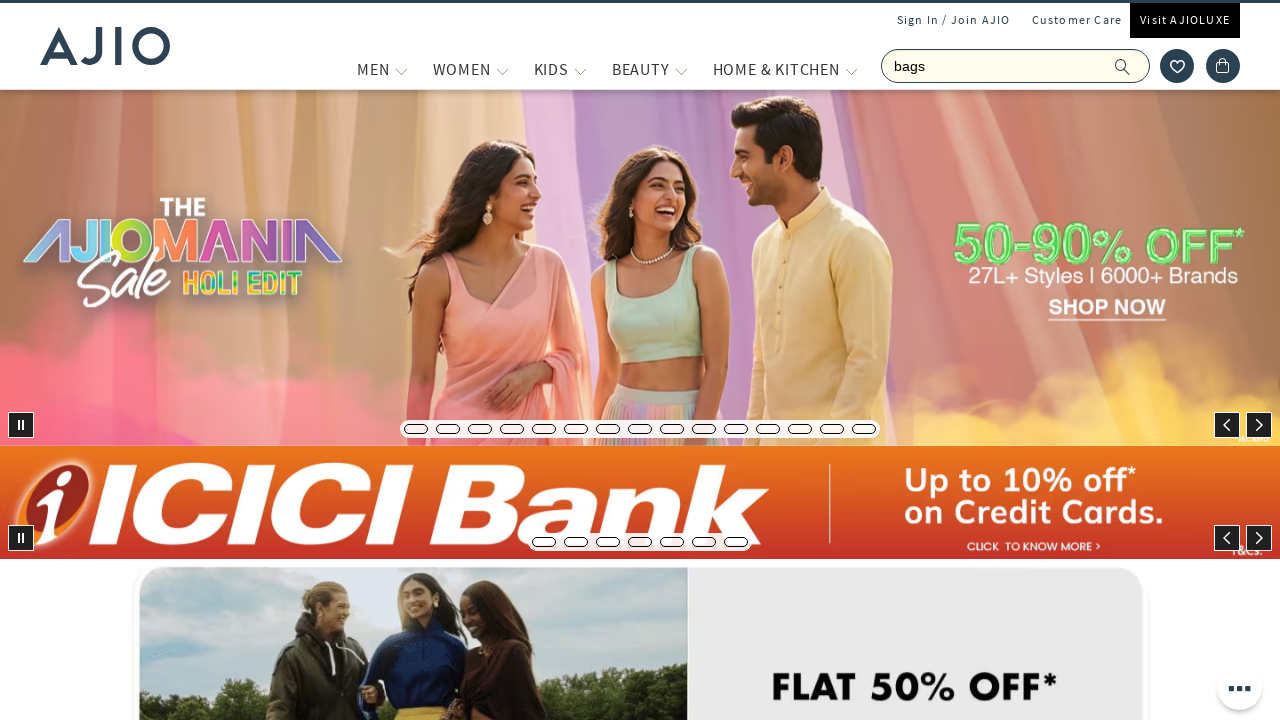

Pressed Enter to search for bags on input[name='searchVal']
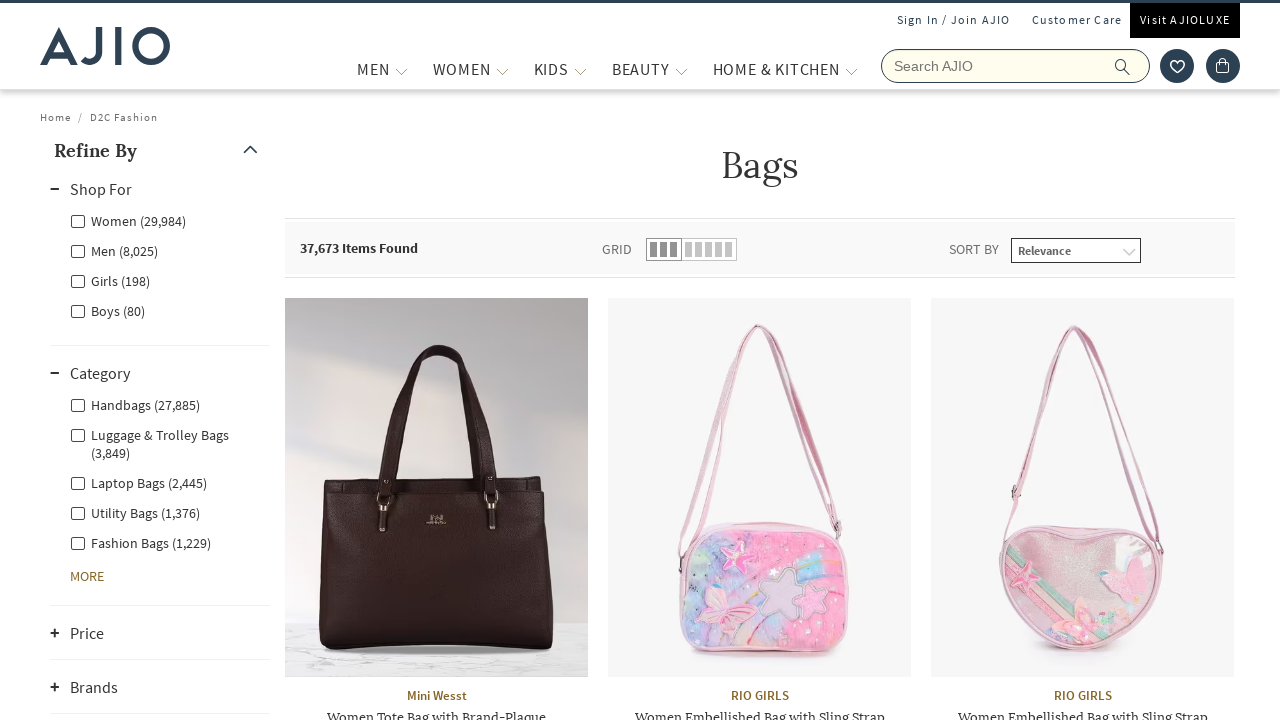

Search results loaded and Men filter became available
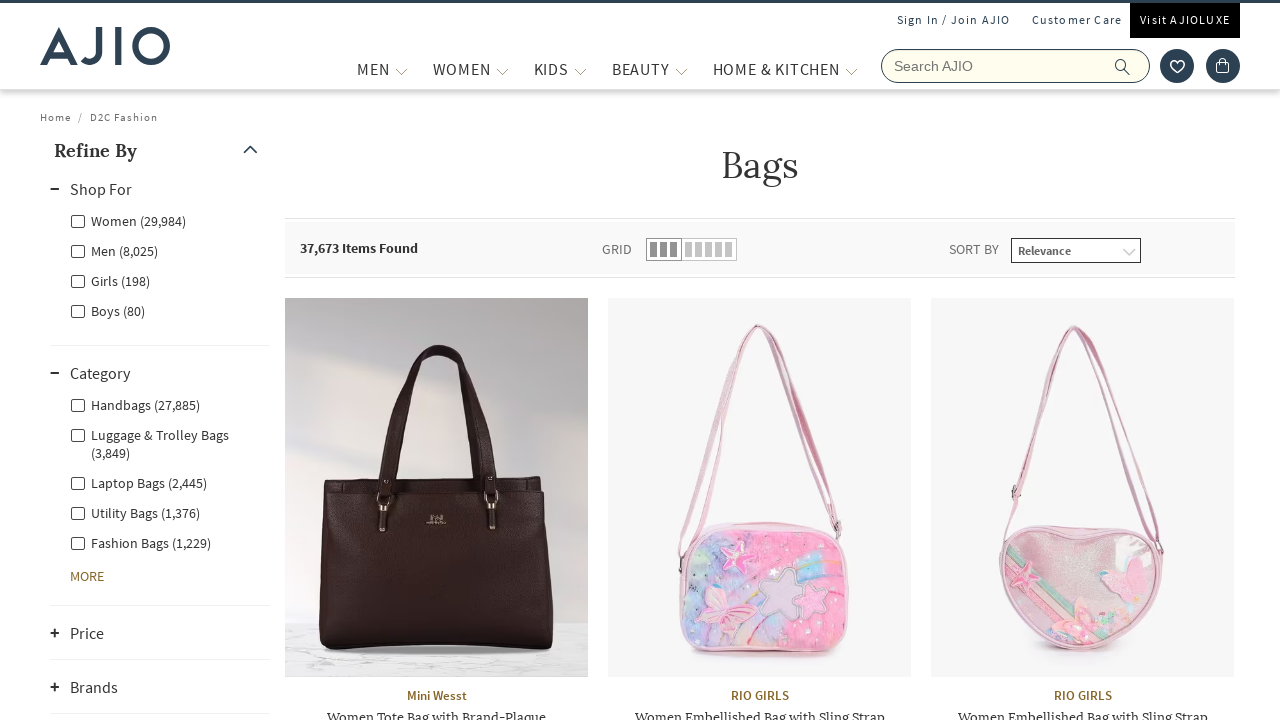

Clicked on Men category filter at (114, 250) on xpath=//label[@for='Men']
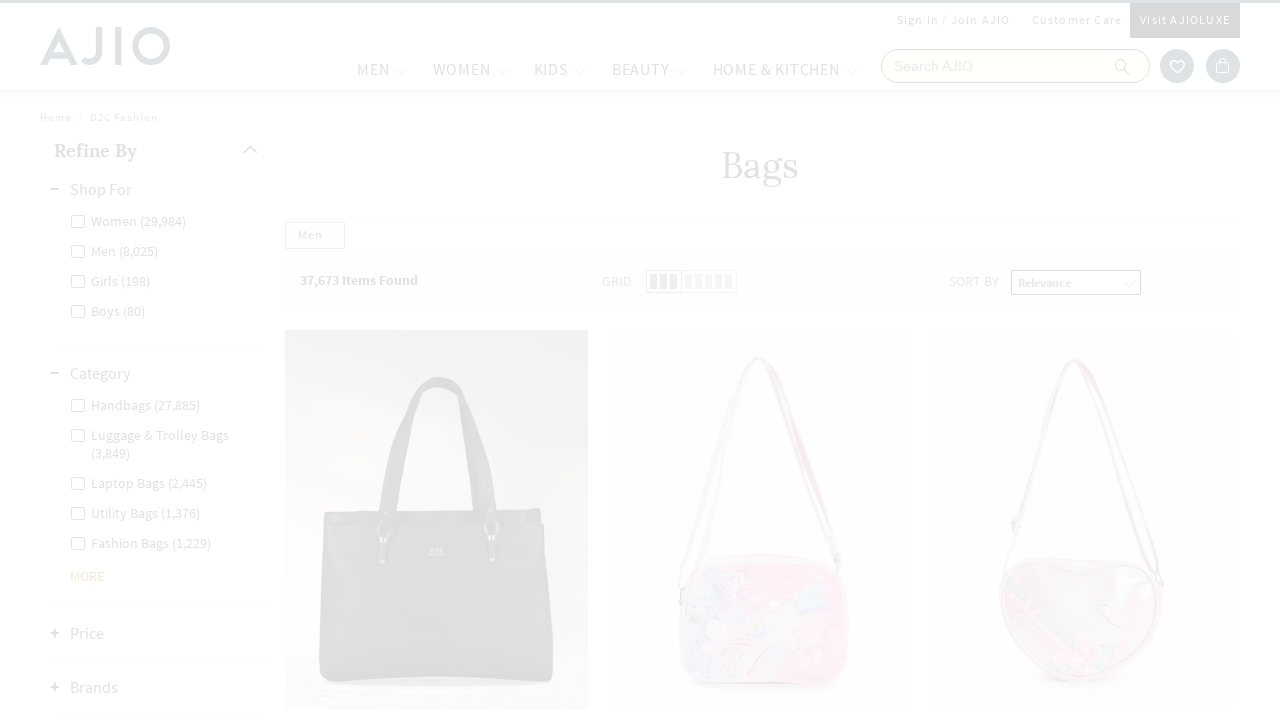

Waited for Men filter to apply
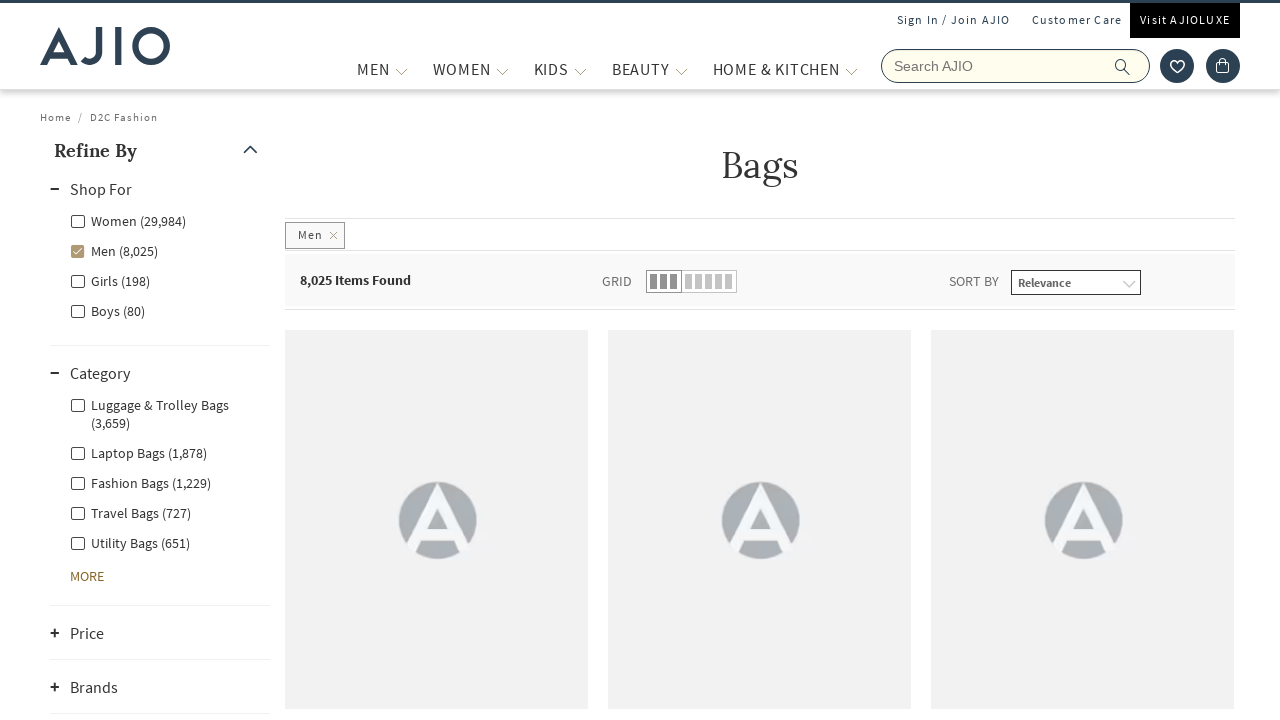

Clicked on Men - Fashion Bags subcategory filter at (140, 482) on xpath=//label[@for='Men - Fashion Bags']
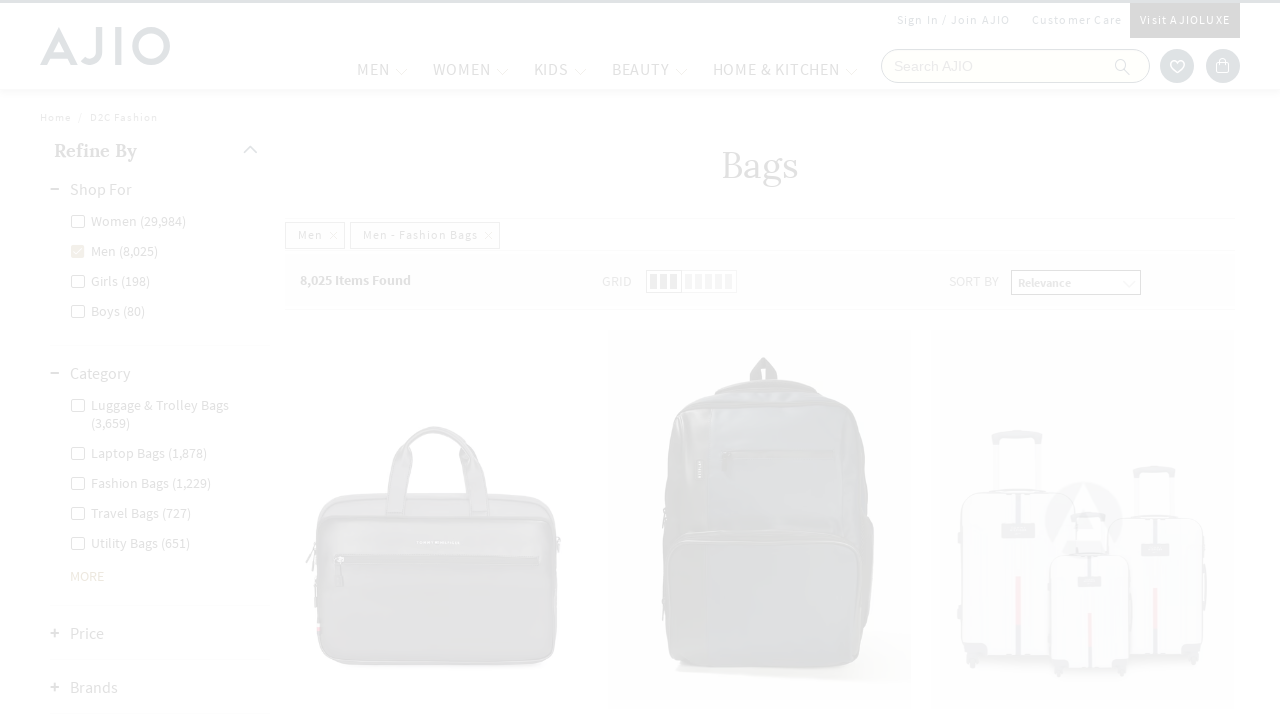

Filtered results loaded with product brands visible
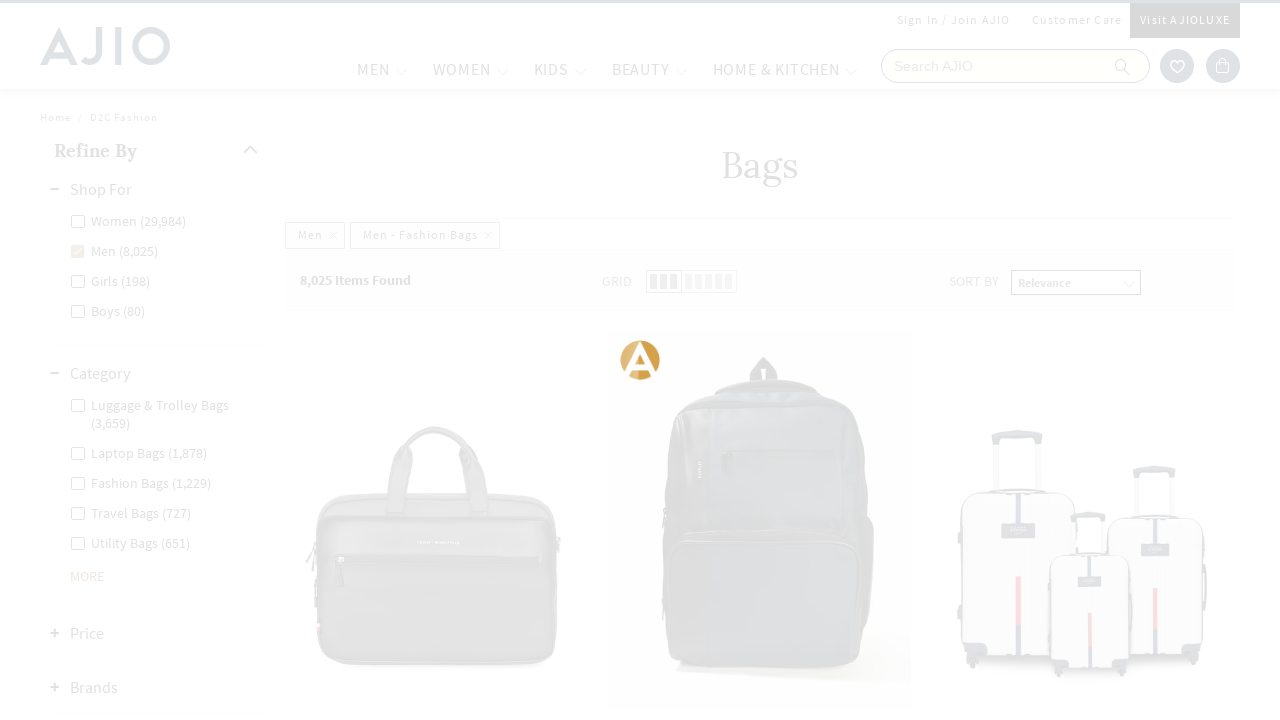

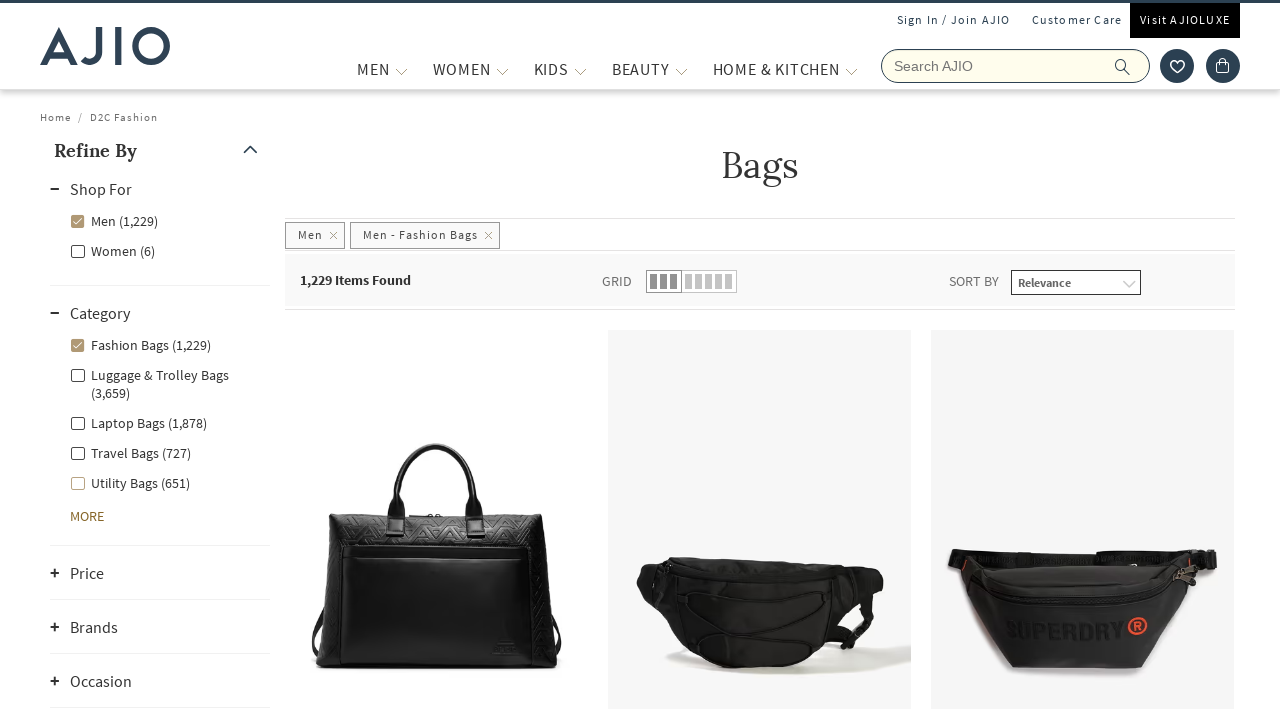